Tests sorting the Due column on table2 which has helpful class attributes, verifying ascending order after clicking the column header.

Starting URL: http://the-internet.herokuapp.com/tables

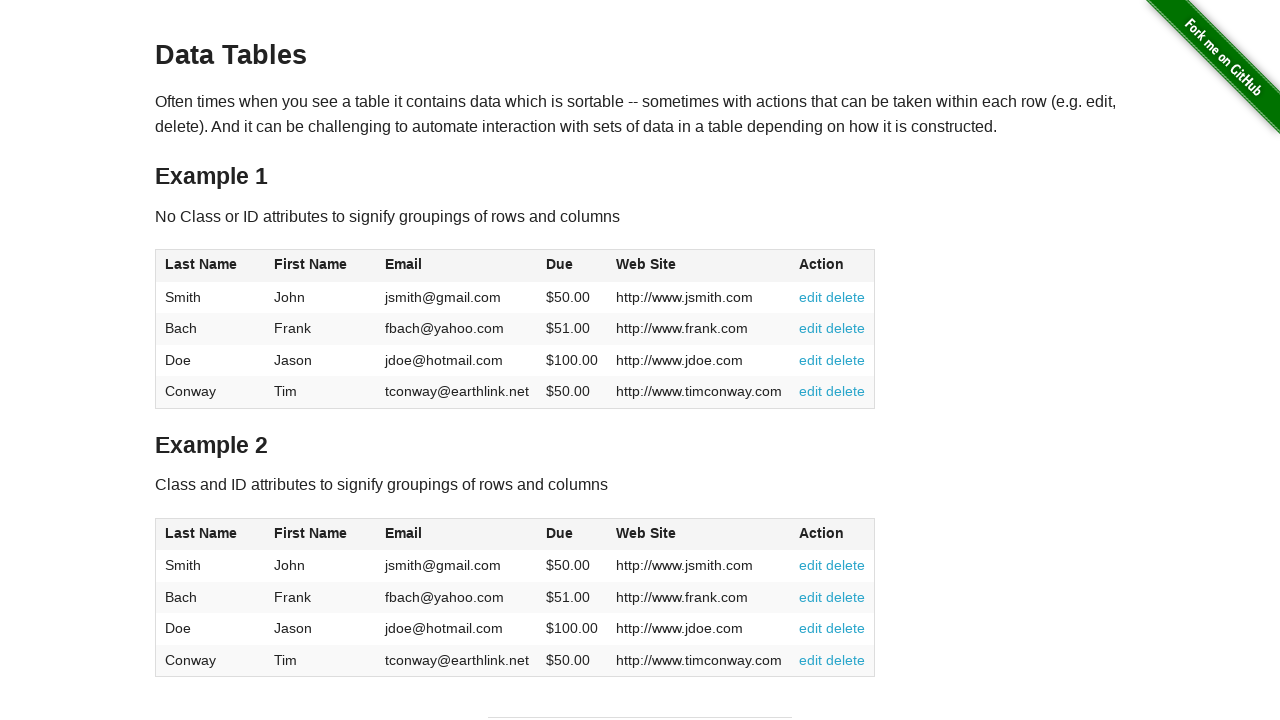

Clicked the Due column header in table2 to sort at (560, 533) on #table2 thead .dues
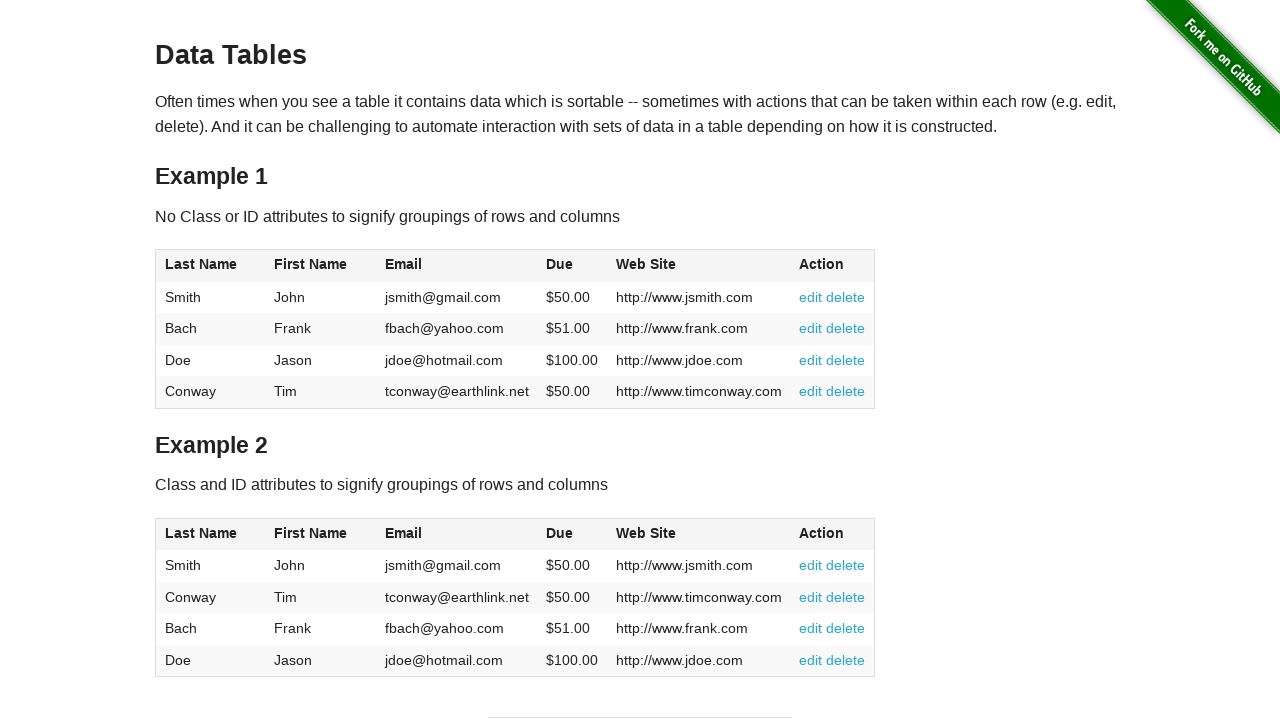

Waited for Due column cells to be present in table2 tbody
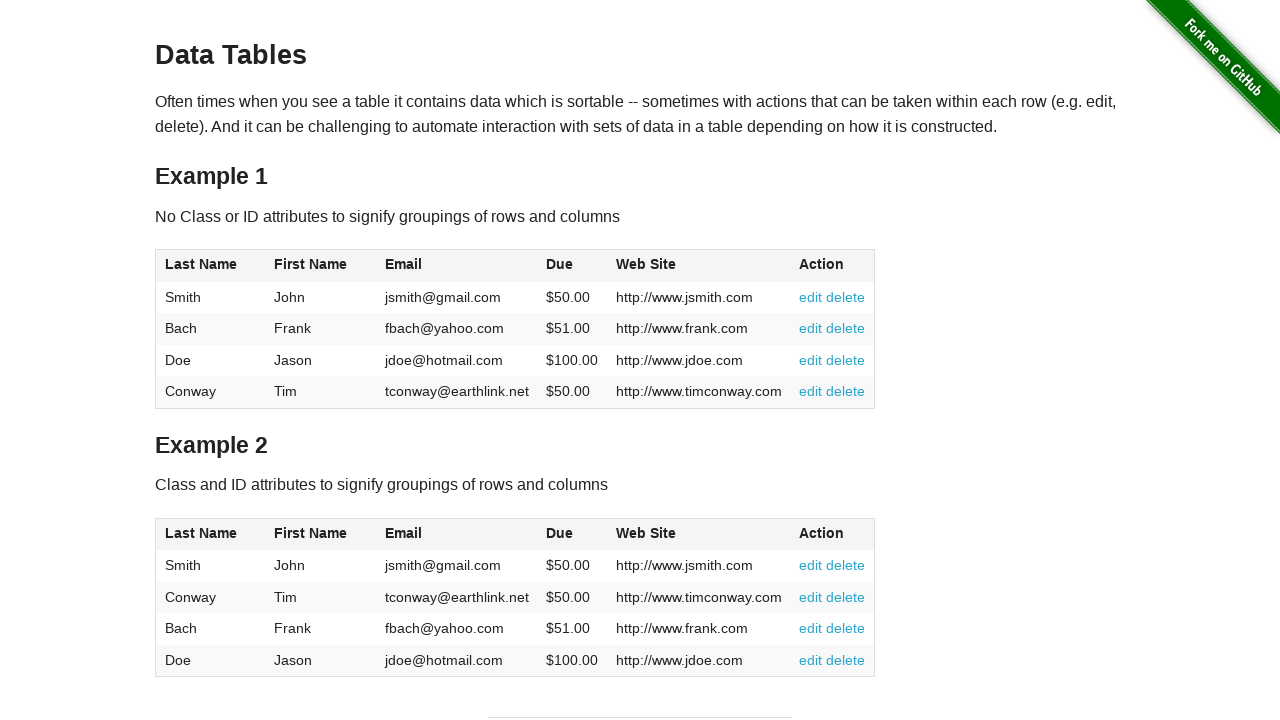

Retrieved all Due values from table2
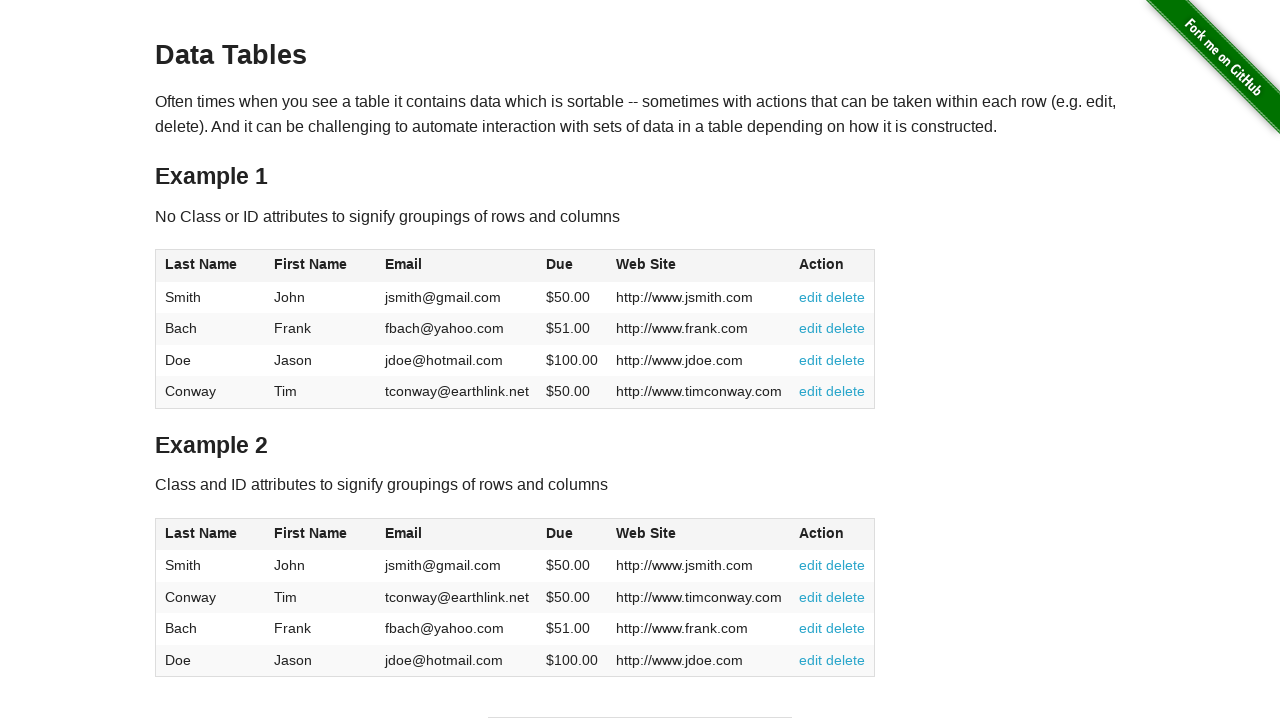

Parsed Due values as floats, removing dollar signs
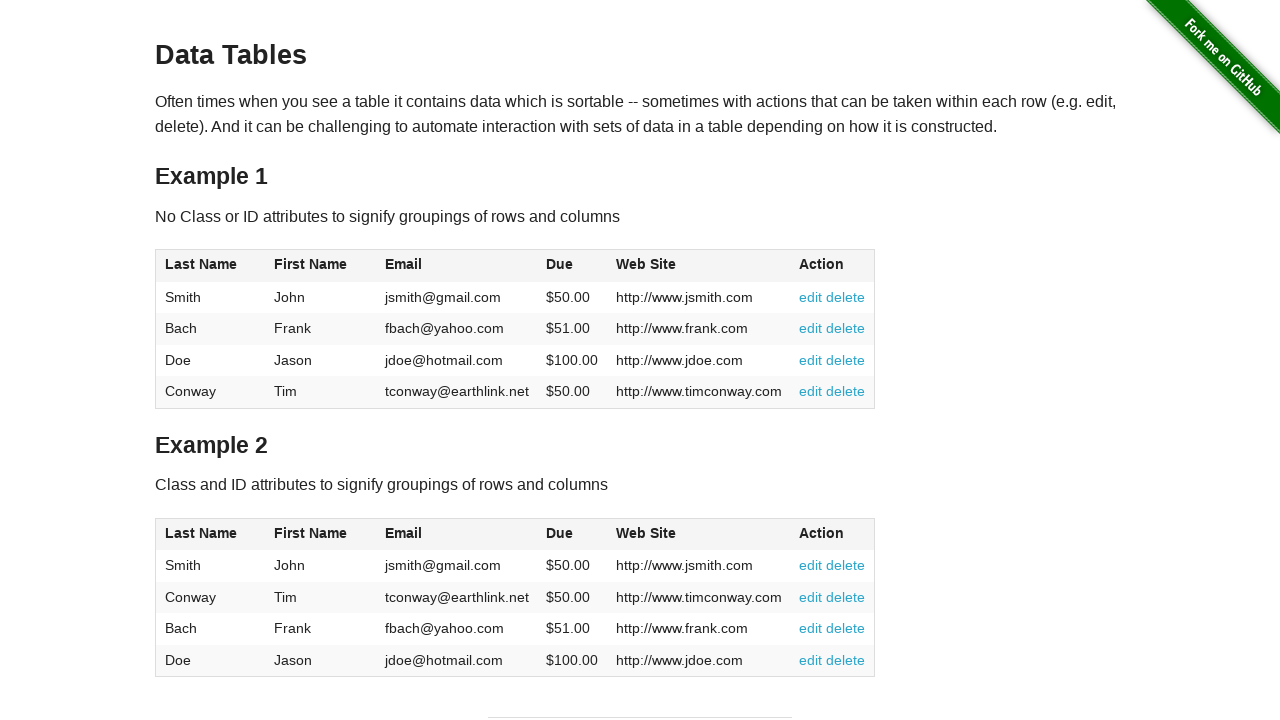

Verified ascending order: 50.0 <= 50.0
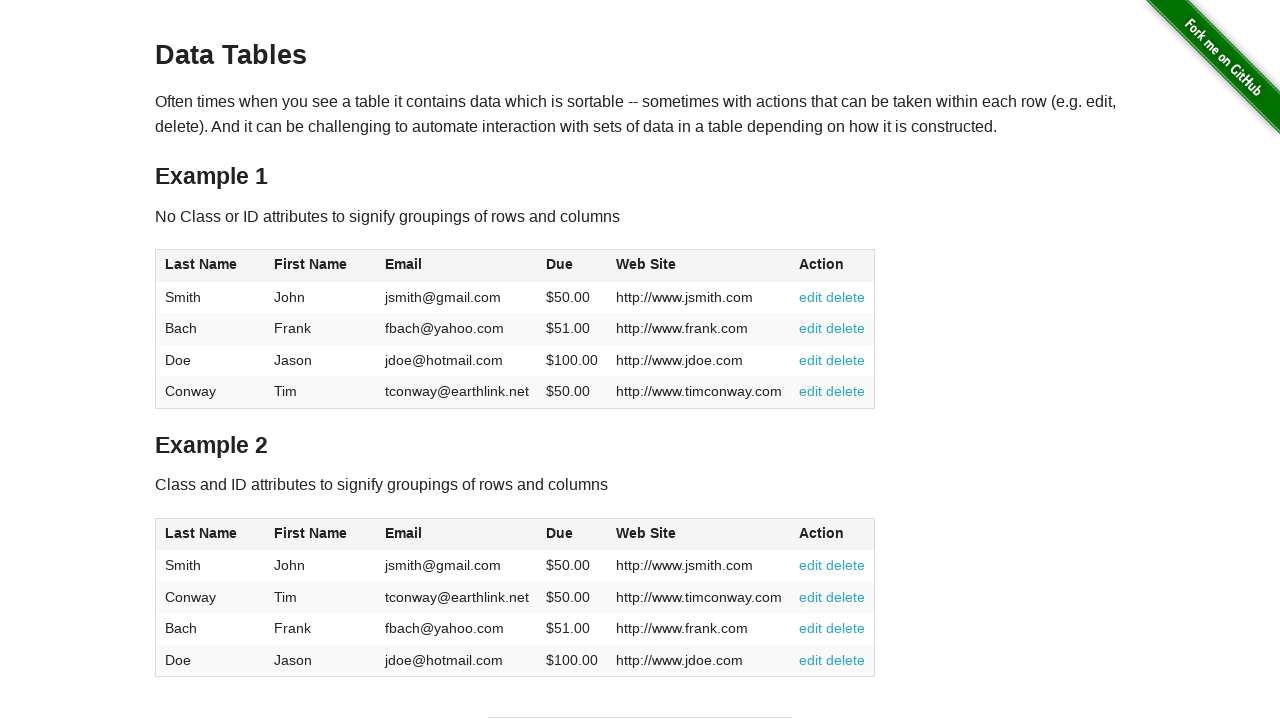

Verified ascending order: 50.0 <= 51.0
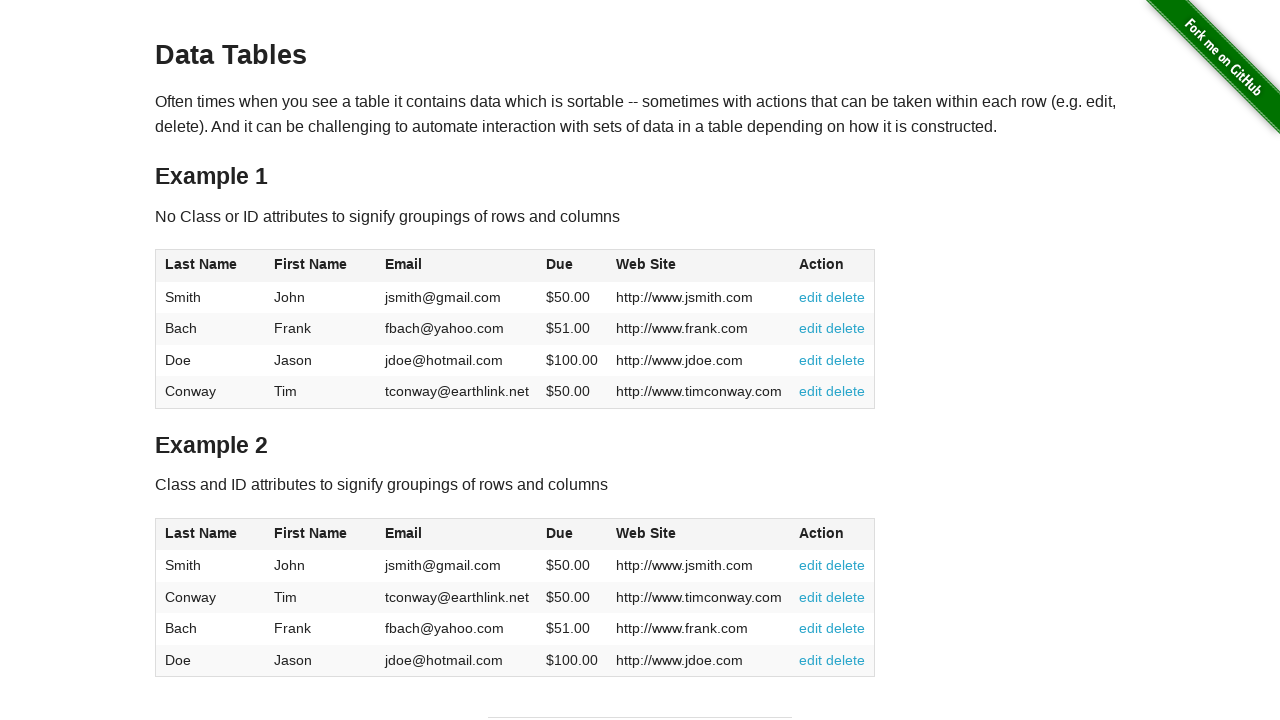

Verified ascending order: 51.0 <= 100.0
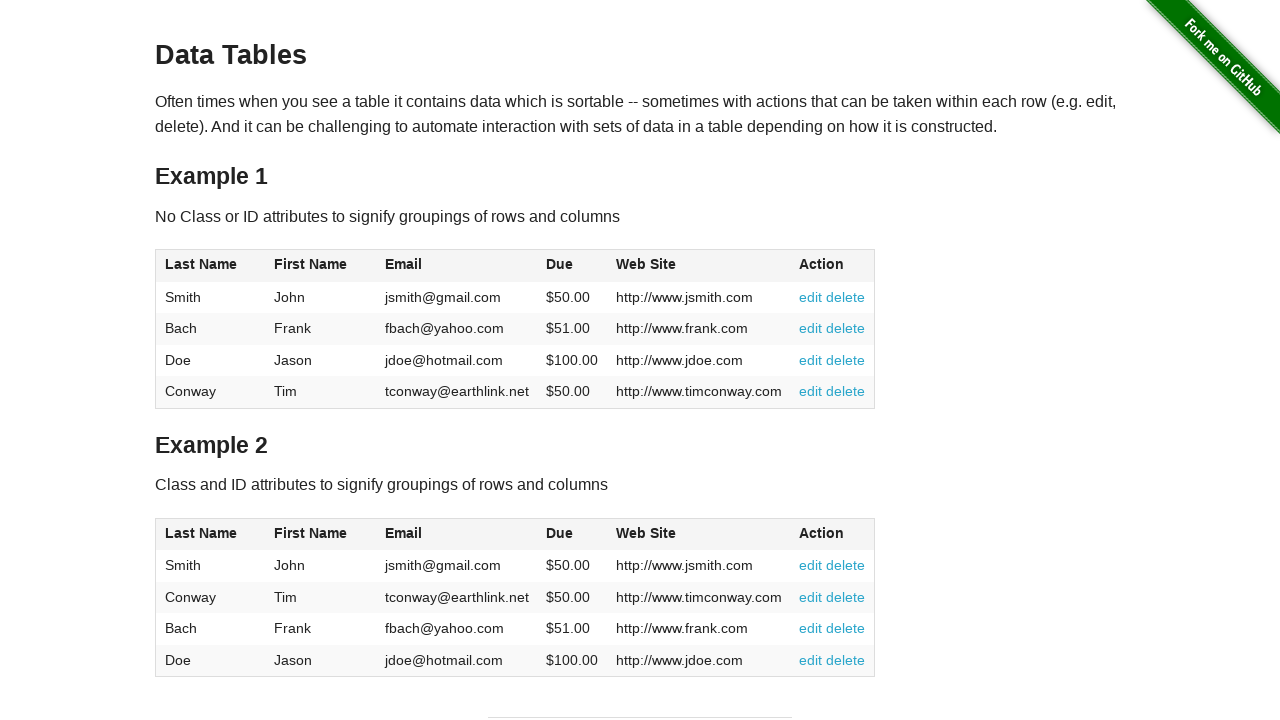

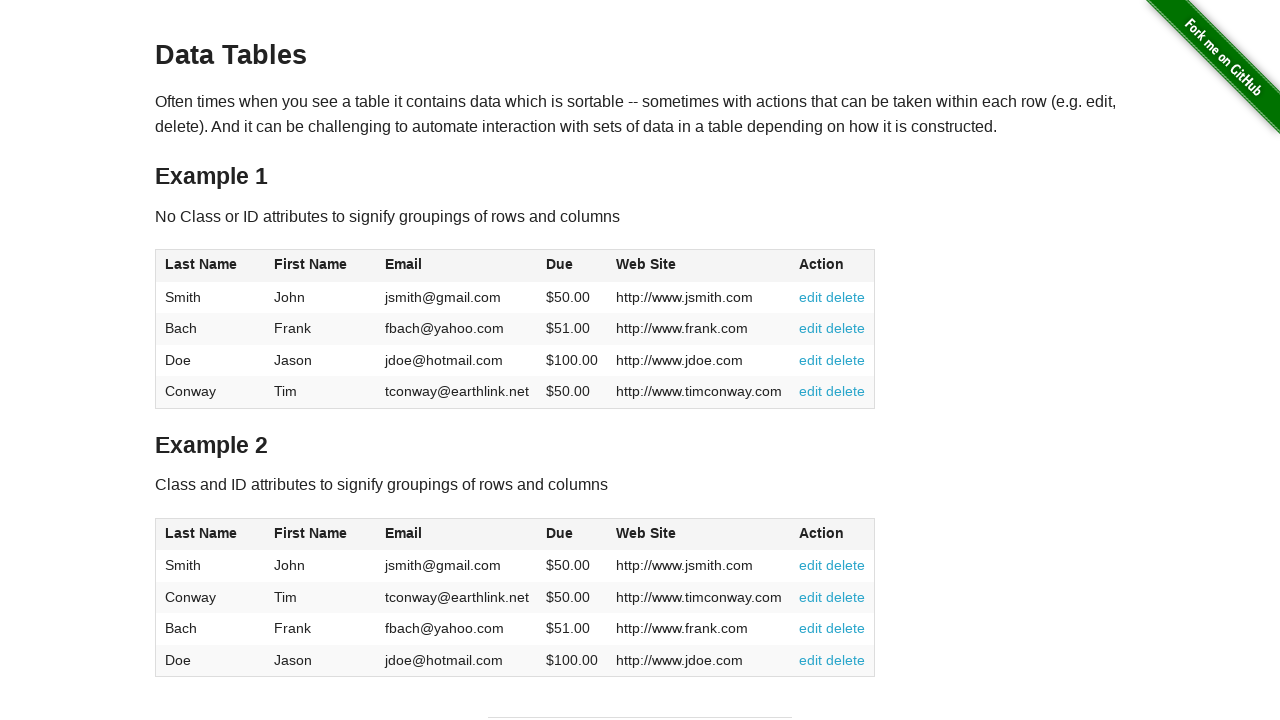